Tests drag and drop functionality within an iframe by dragging an element onto a drop target

Starting URL: https://jqueryui.com/droppable/

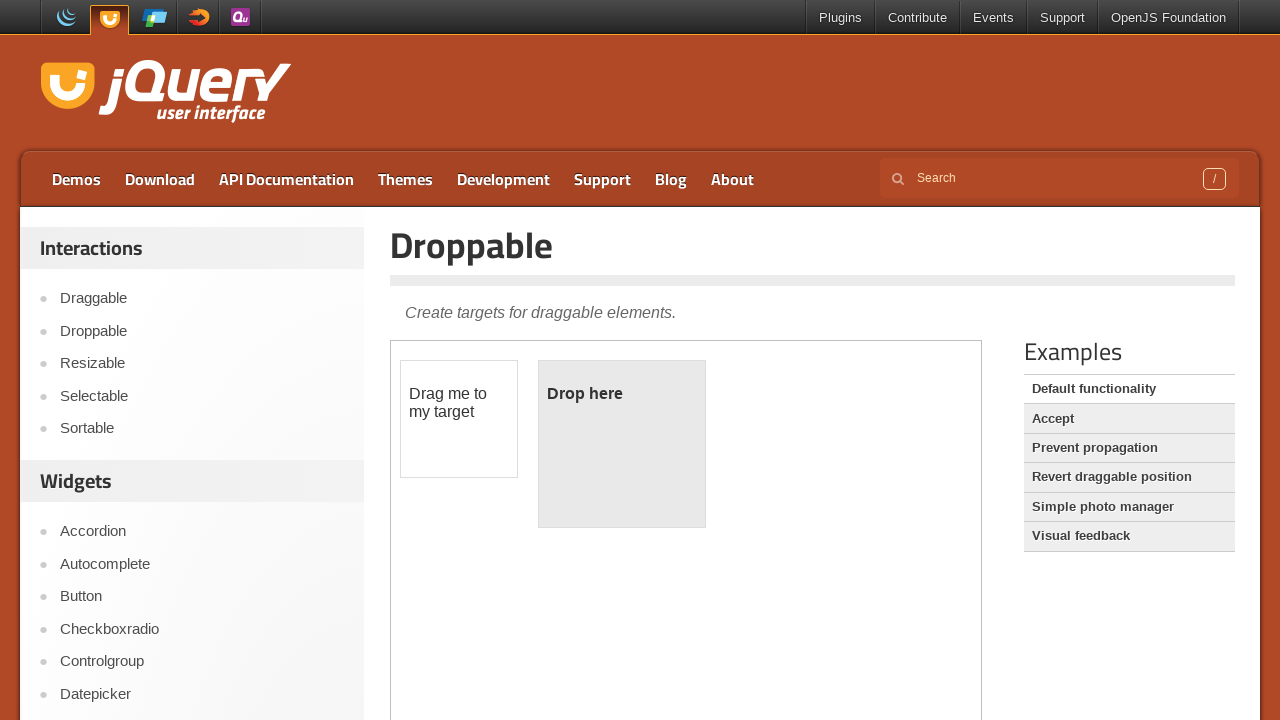

Located iframe containing droppable demo
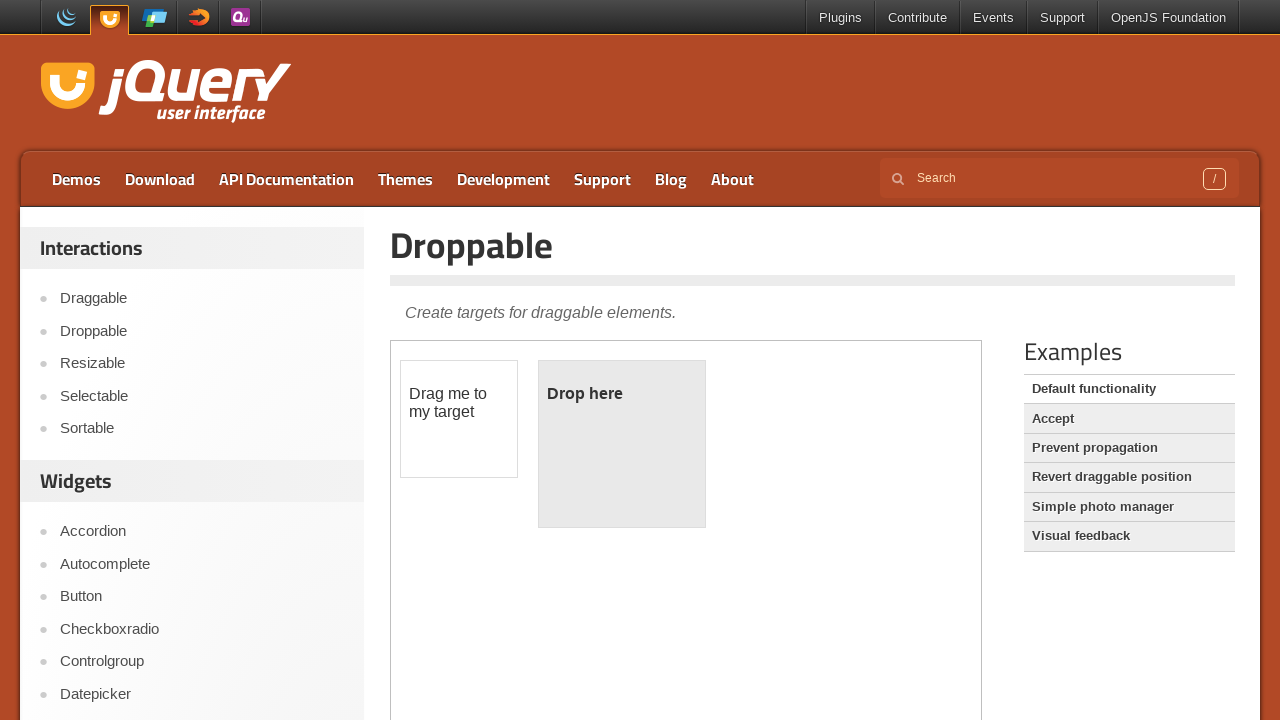

Located draggable element within iframe
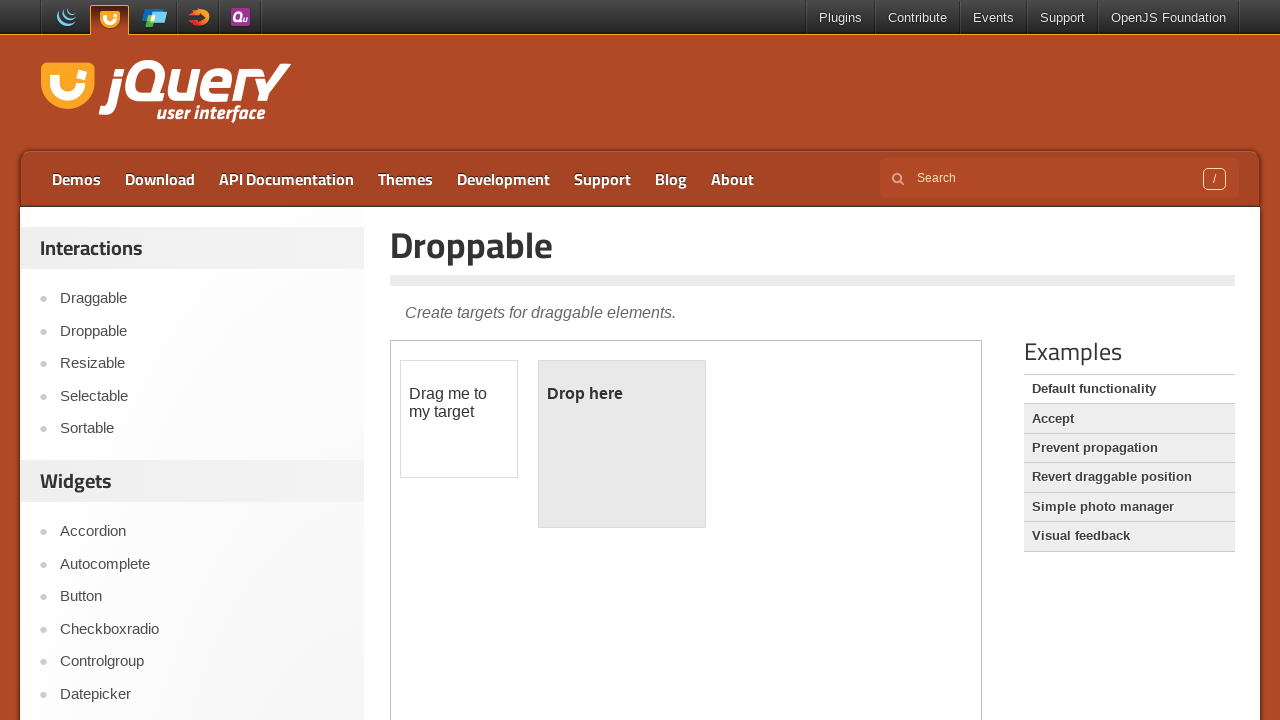

Located droppable target element within iframe
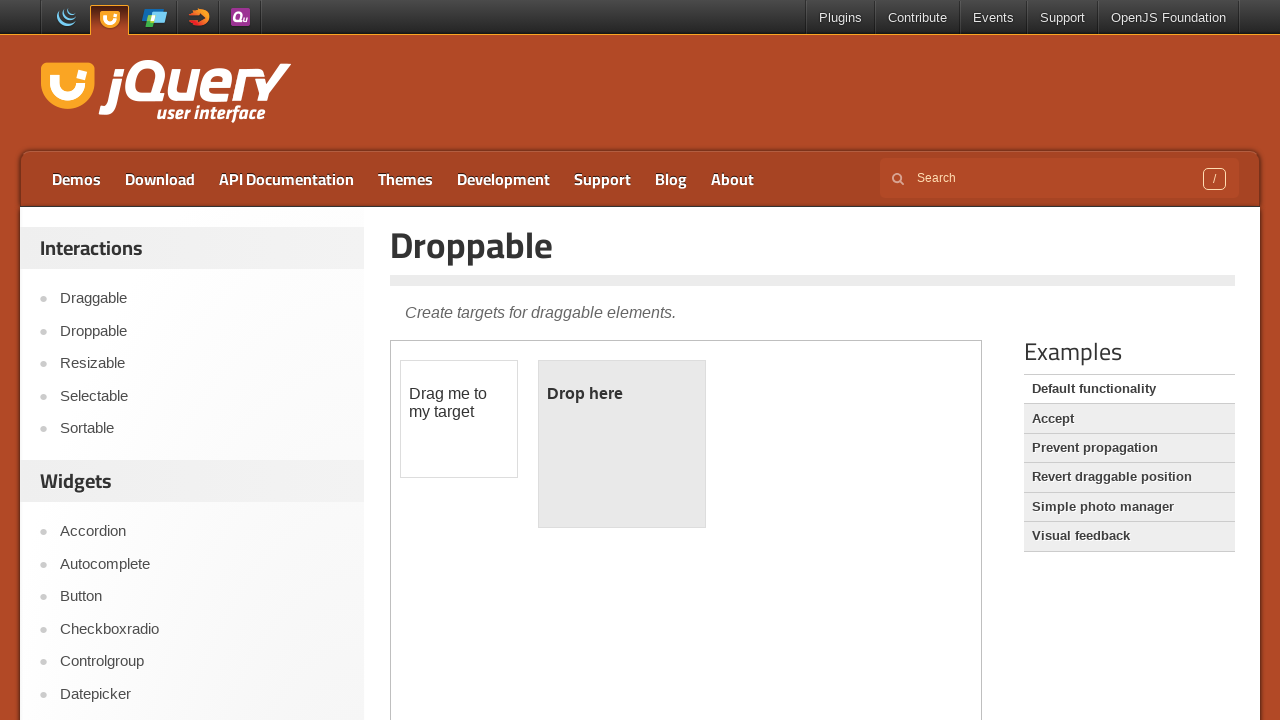

Dragged draggable element onto droppable target at (622, 444)
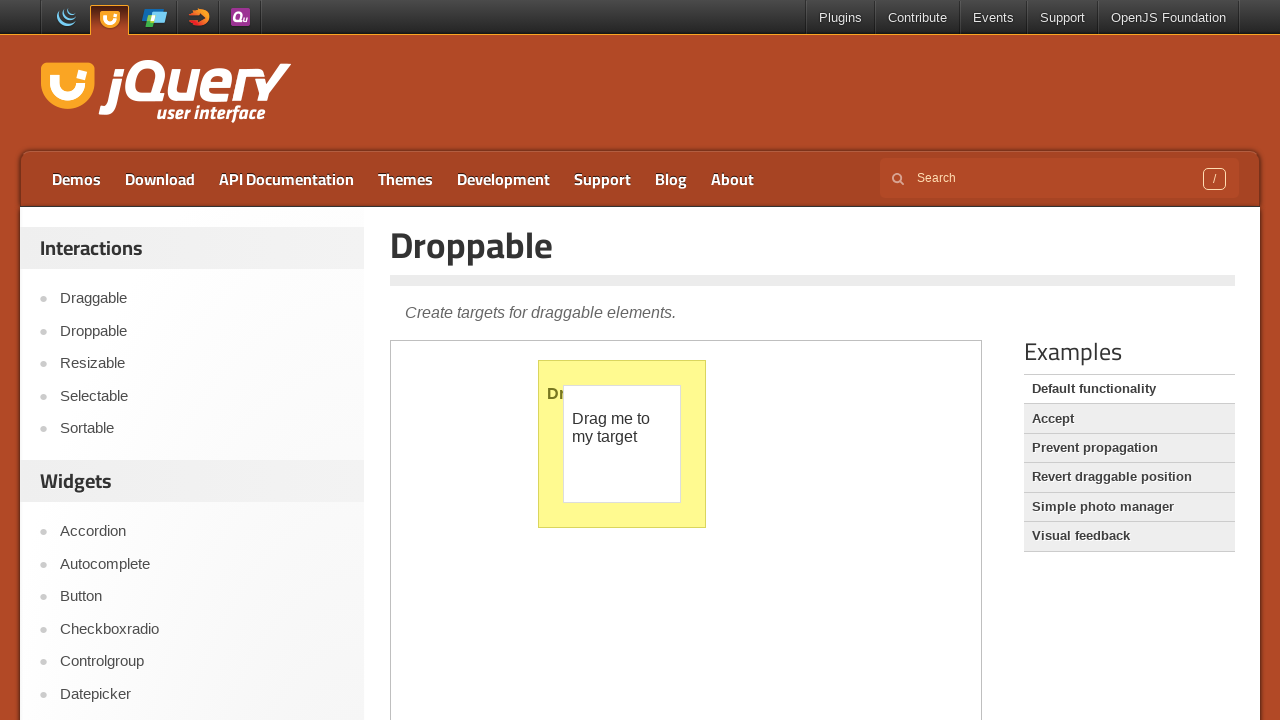

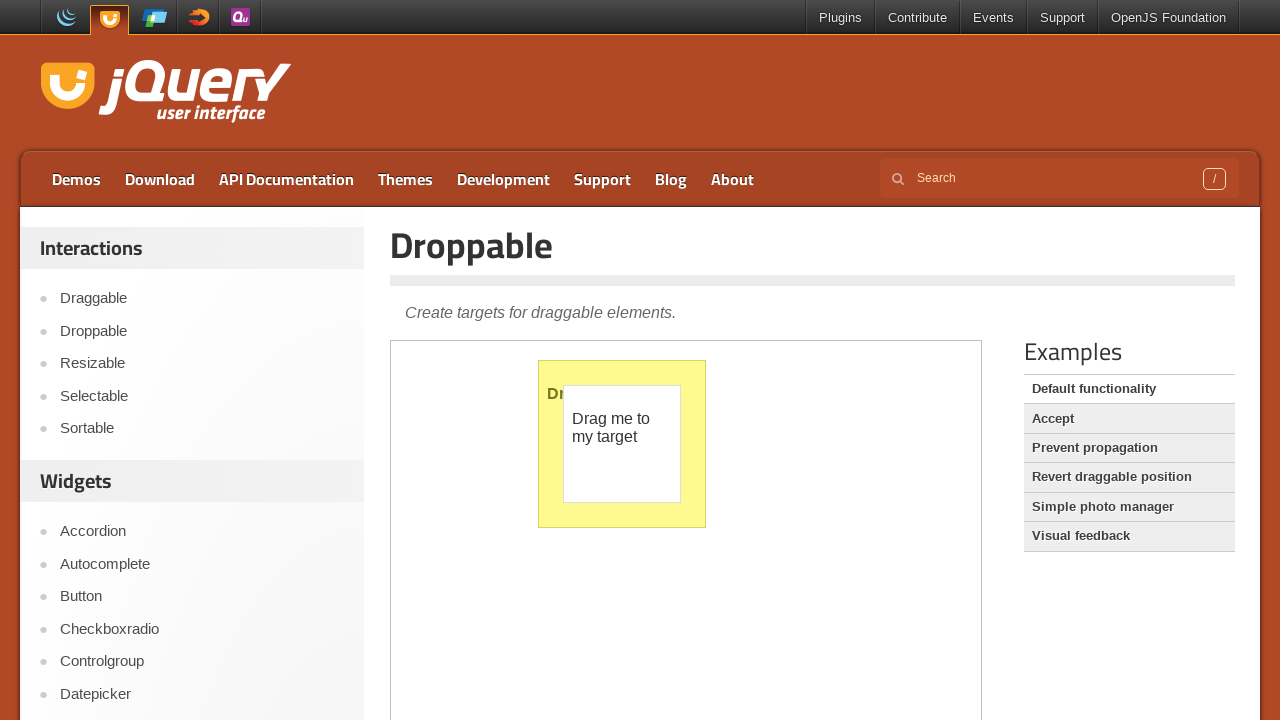